Tests navigation from the main page to the registration page by clicking the registration link and verifying the URL changes correctly

Starting URL: https://qa.koel.app/

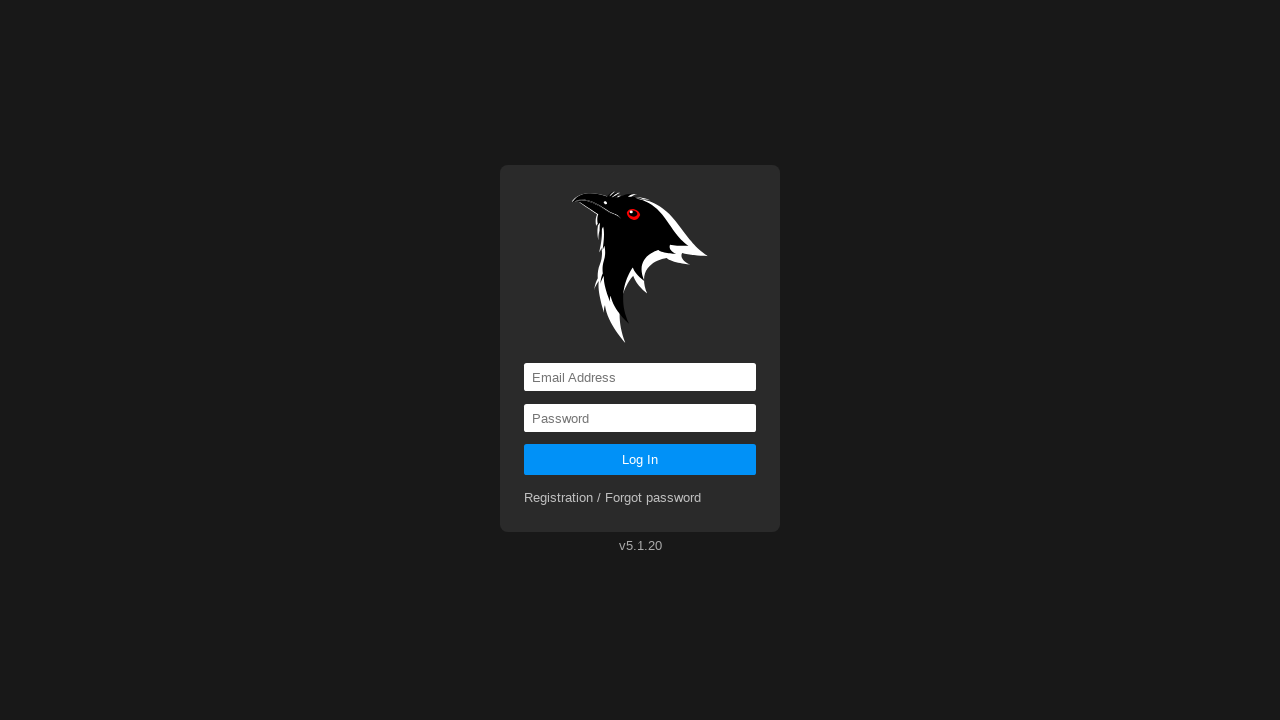

Clicked on the registration link at (613, 498) on a[href='registration']
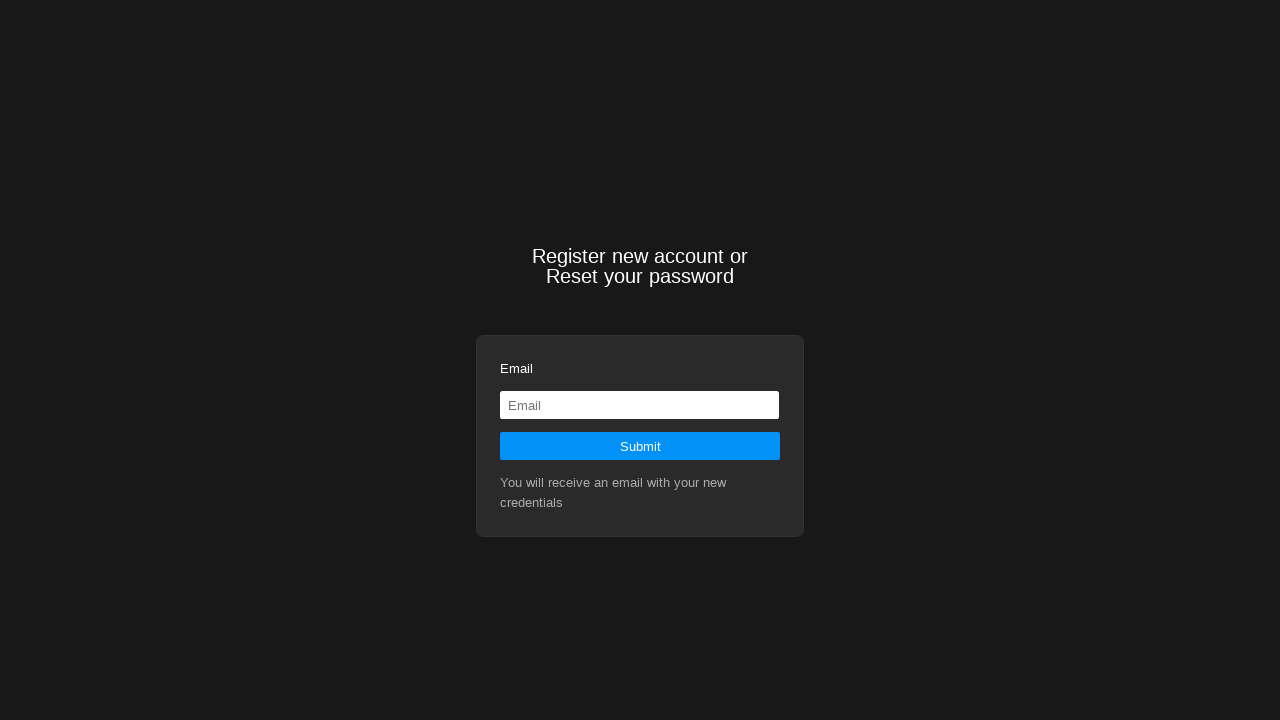

Waited for navigation to registration page and URL verified as https://qa.koel.app/registration
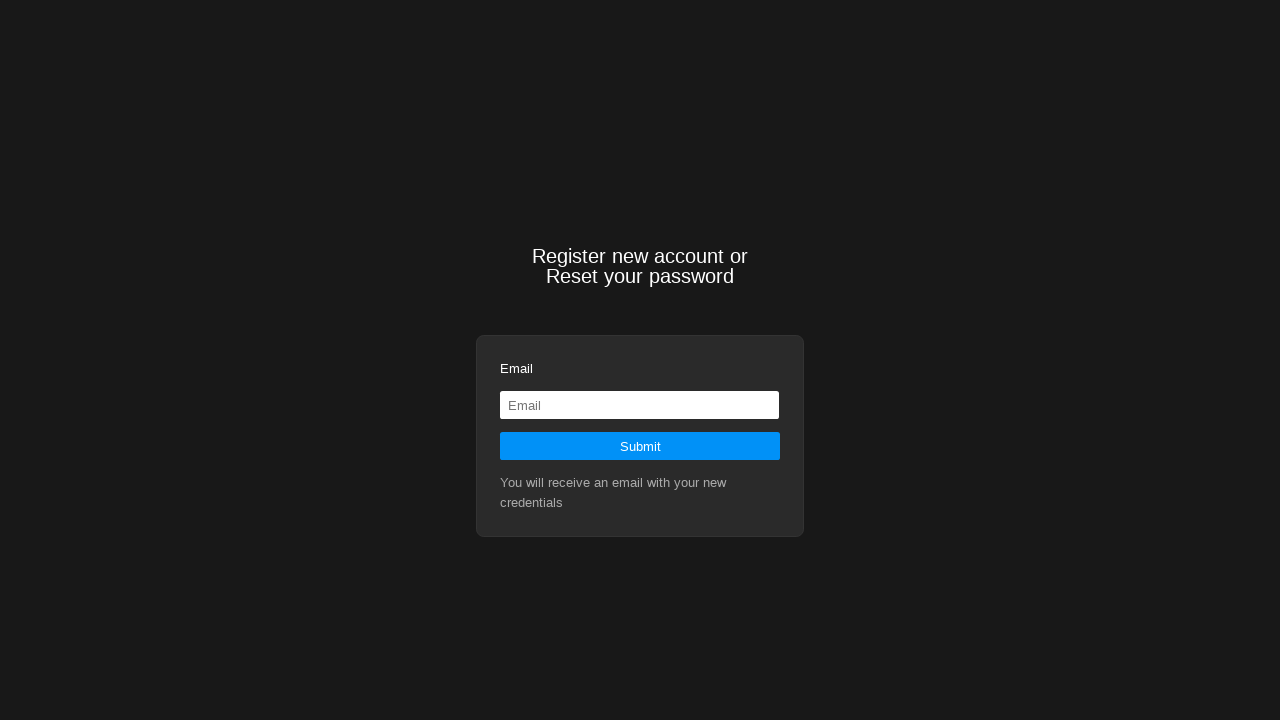

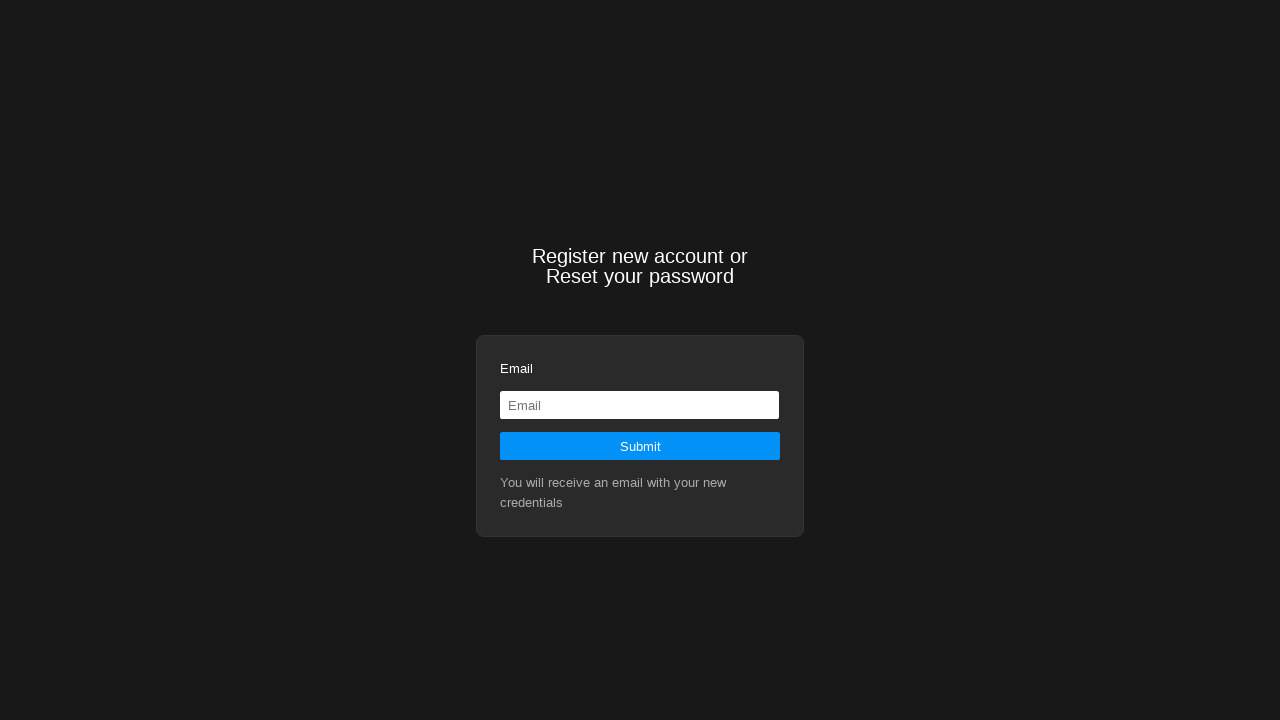